Tests drag and drop functionality by dragging an element from one container to another on the Grotechminds demo page

Starting URL: https://grotechminds.com/drag-and-drop/

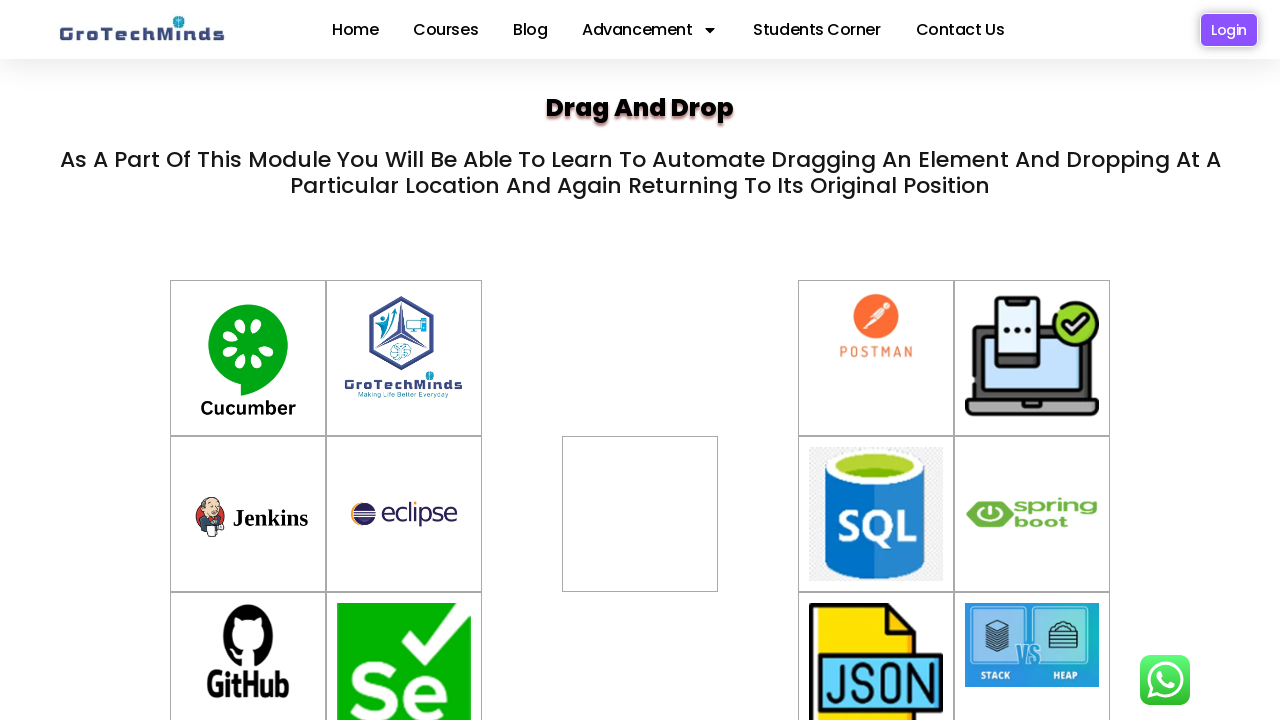

Navigated to Grotechminds drag and drop demo page
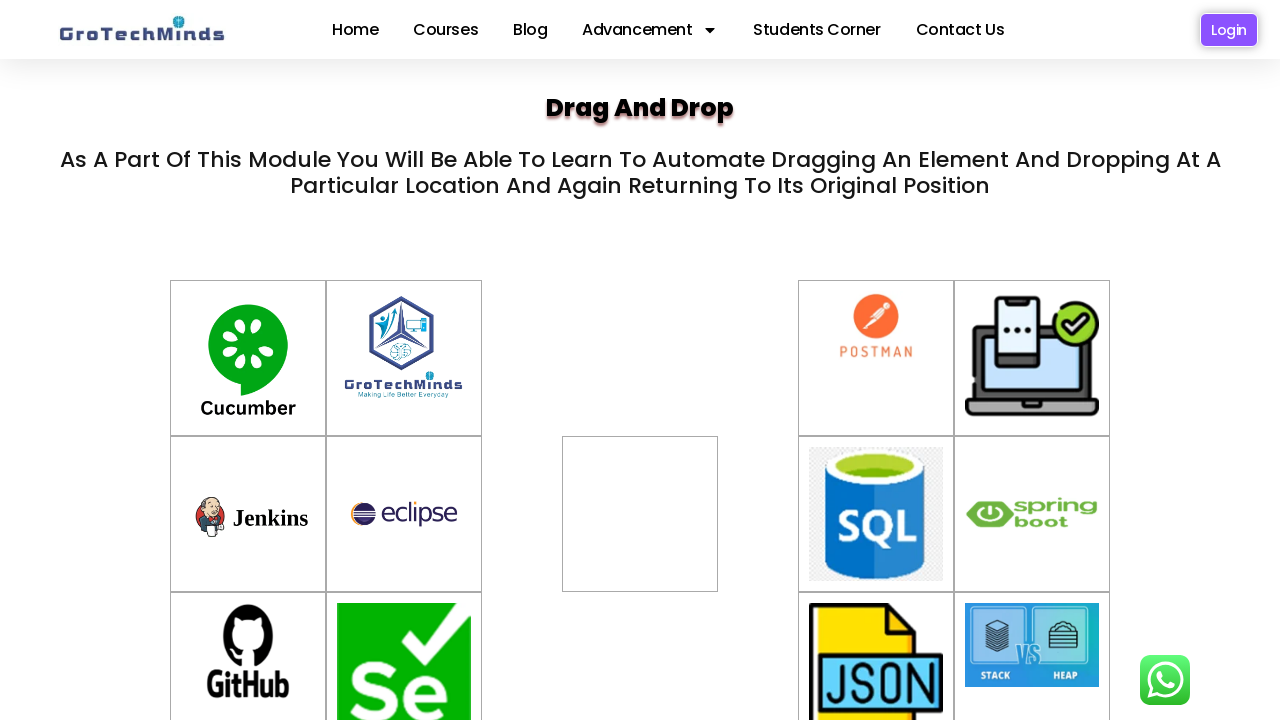

Located source element (container-6) to drag
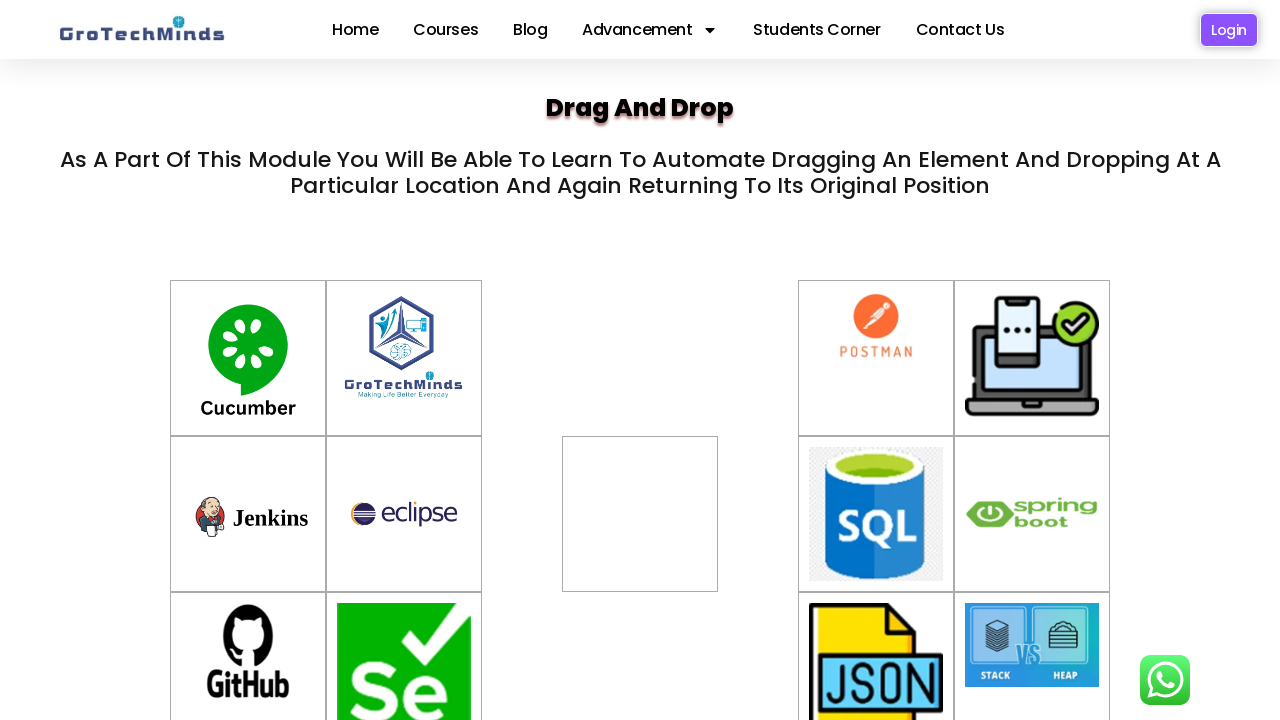

Located destination element (div2) for drop
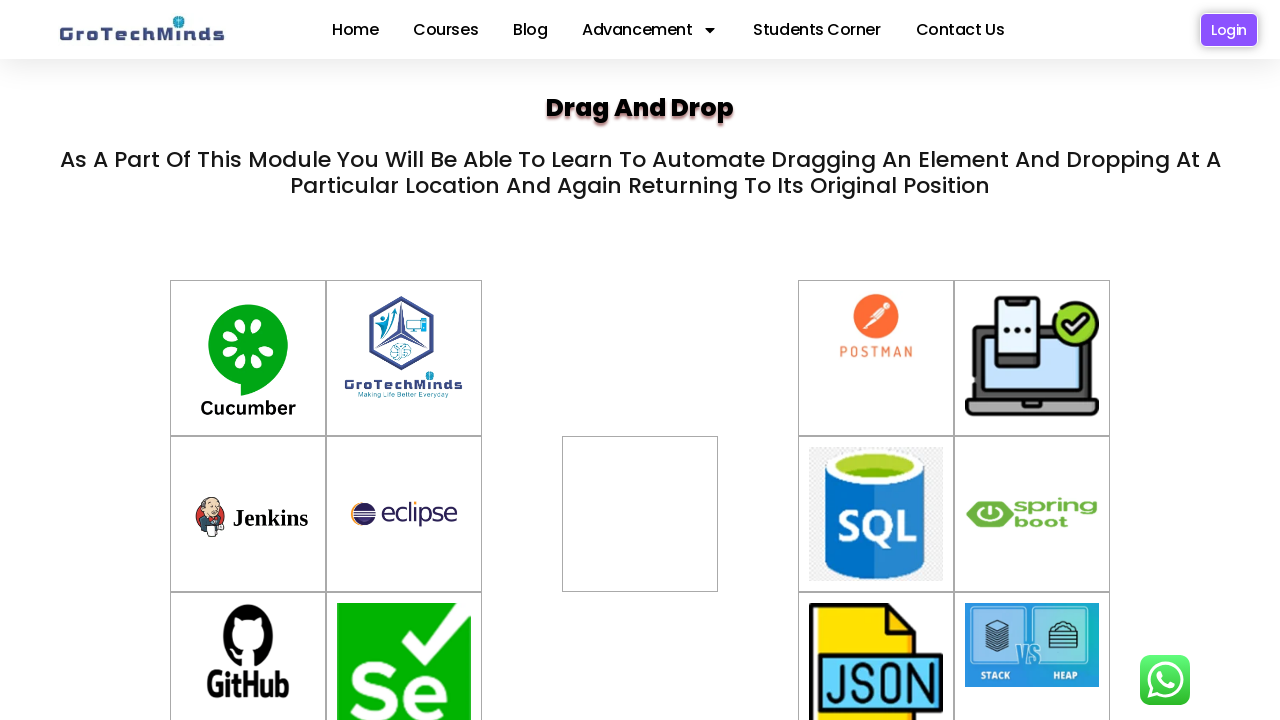

Performed drag and drop from container-6 to div2 at (640, 514)
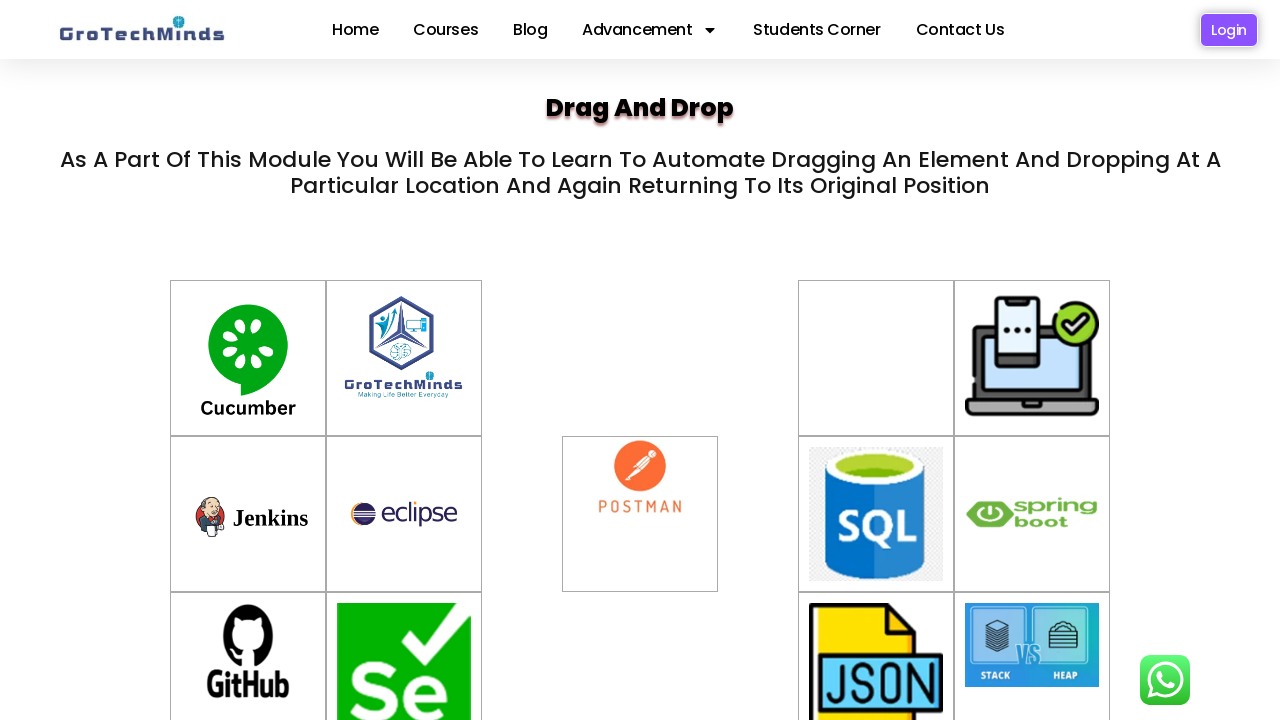

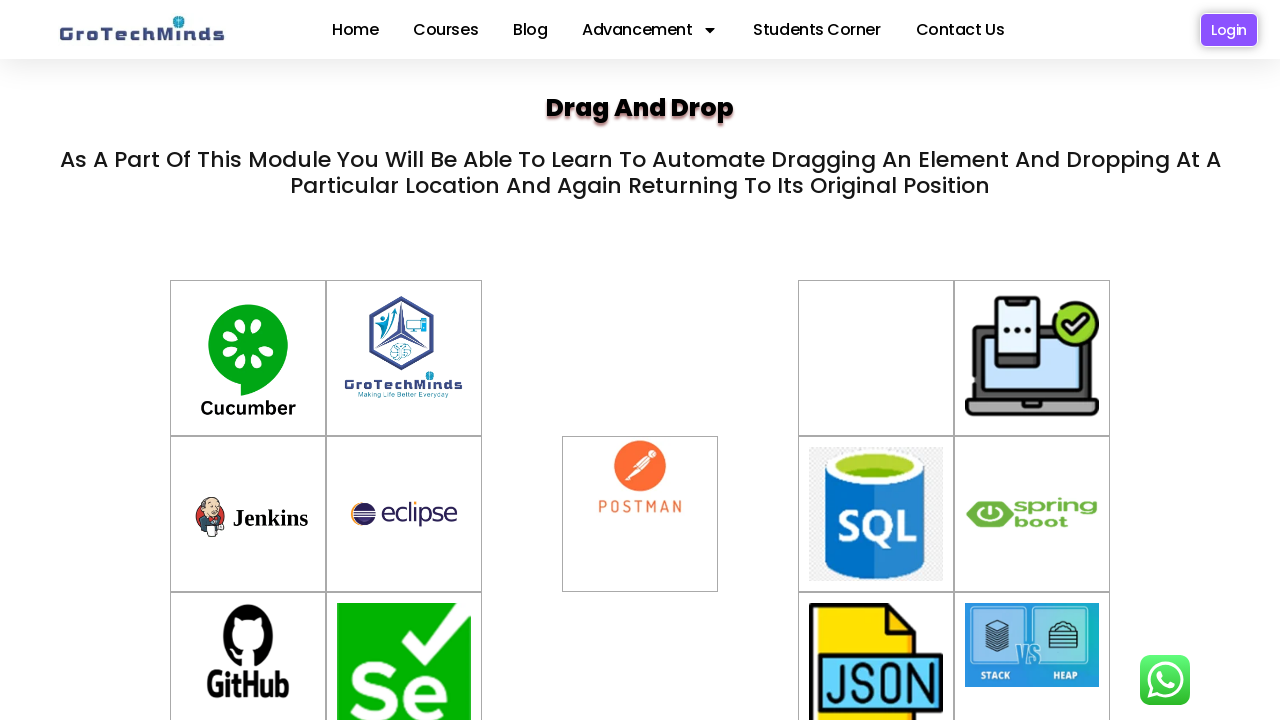